Tests that form fields (nome, email, idade) are visible and submit button is enabled on the registration page

Starting URL: https://davi-vert.vercel.app/index.html

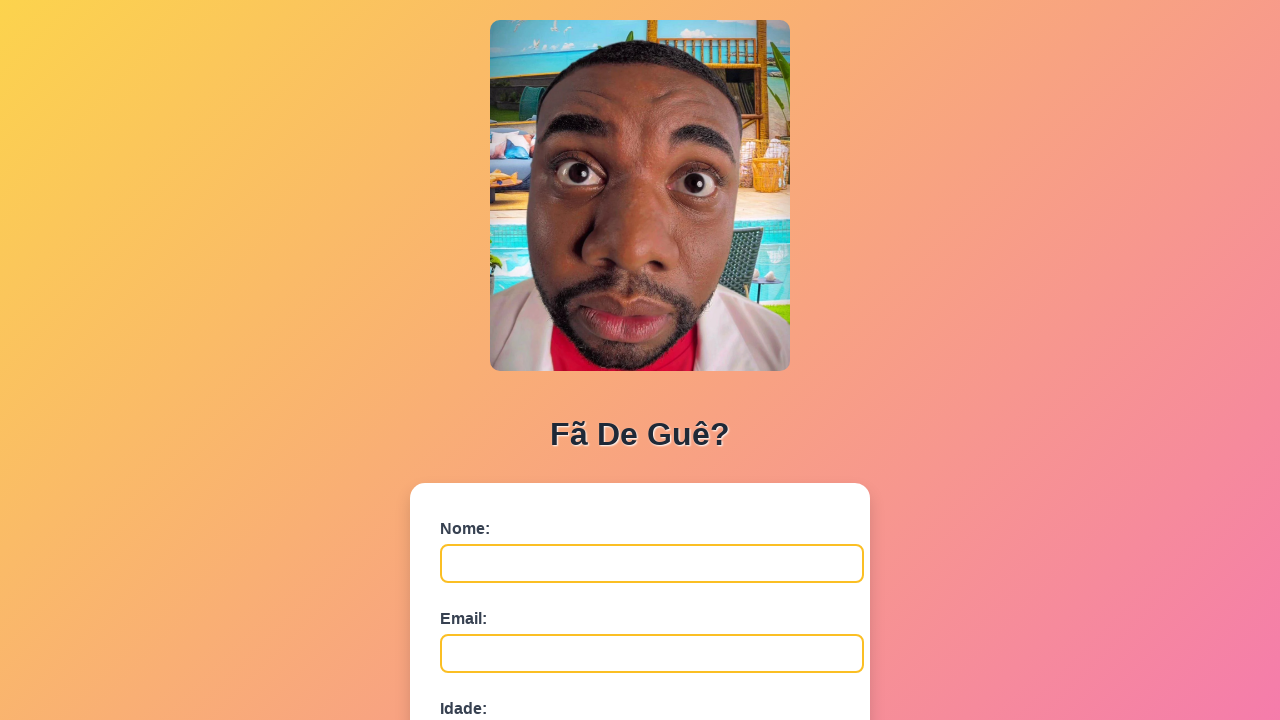

Navigated to registration page
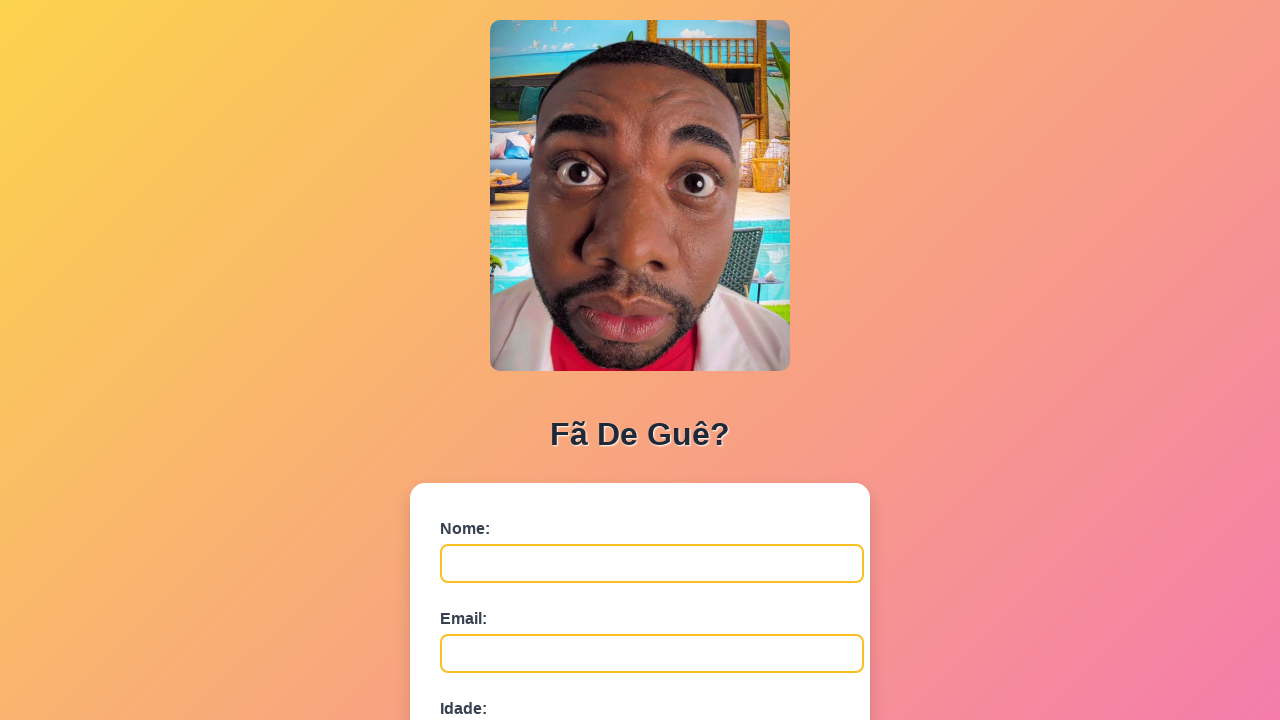

Verified that nome field is visible
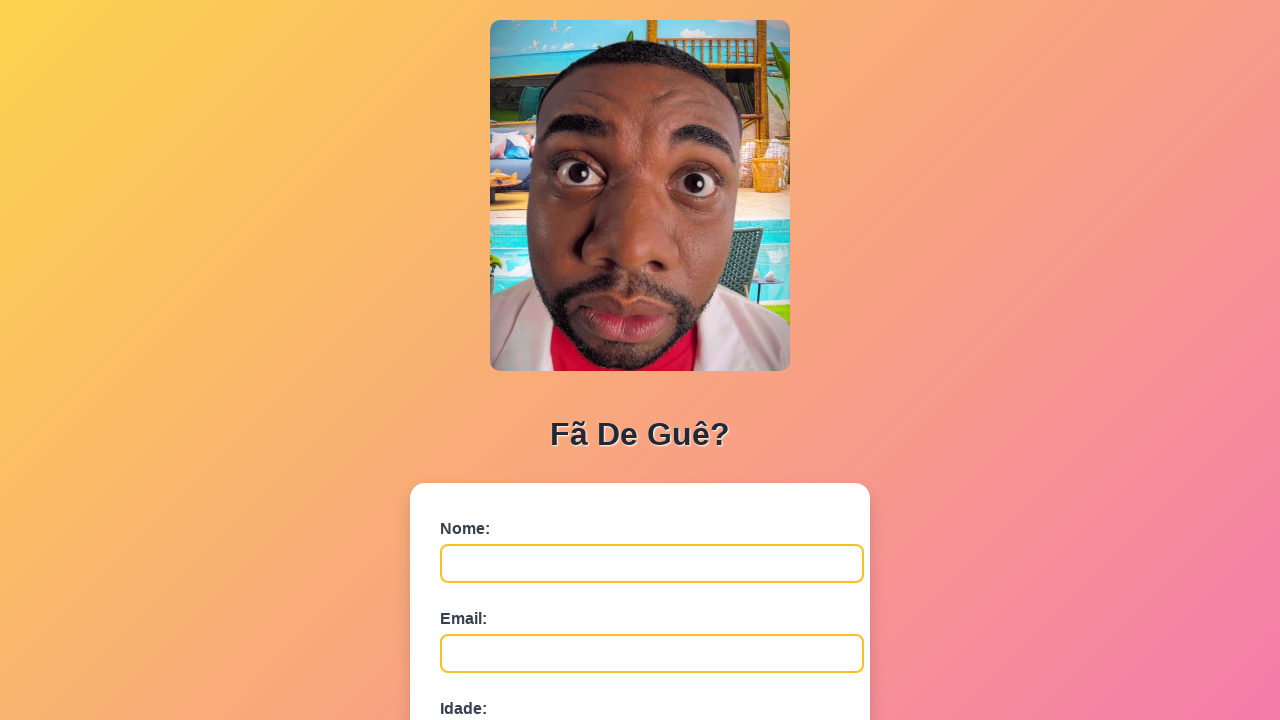

Verified that email field is visible
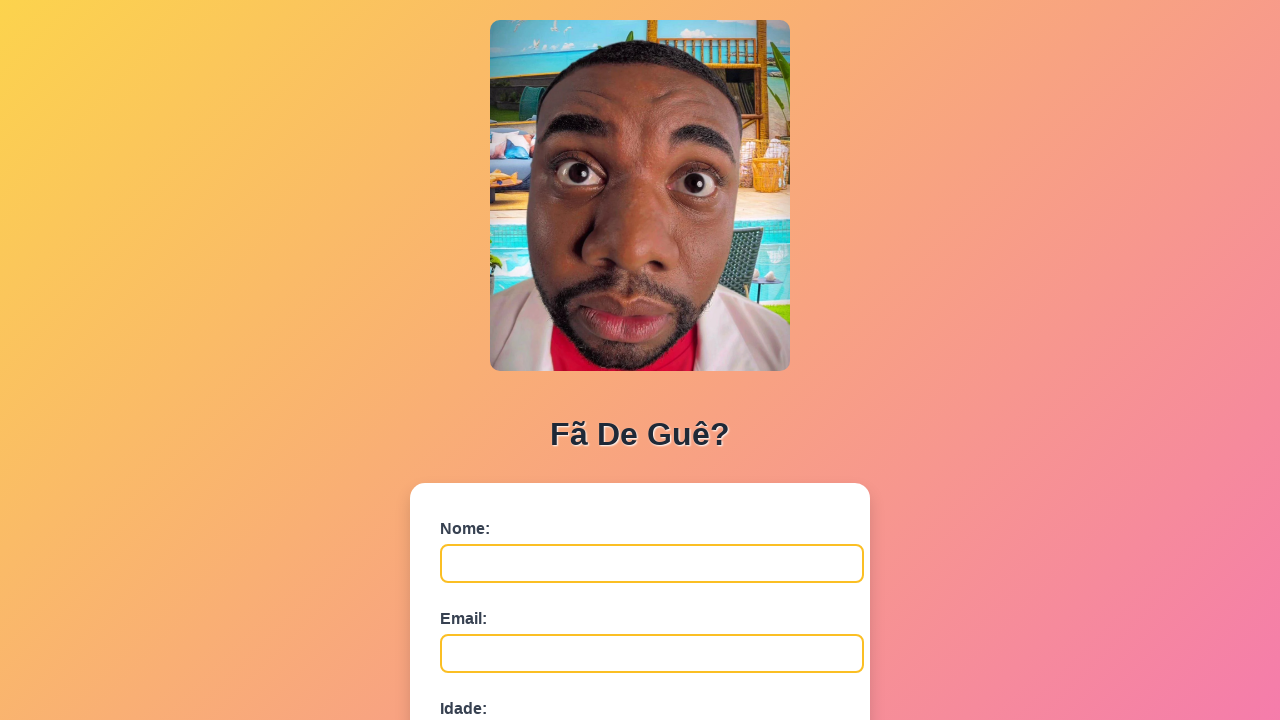

Verified that idade field is visible
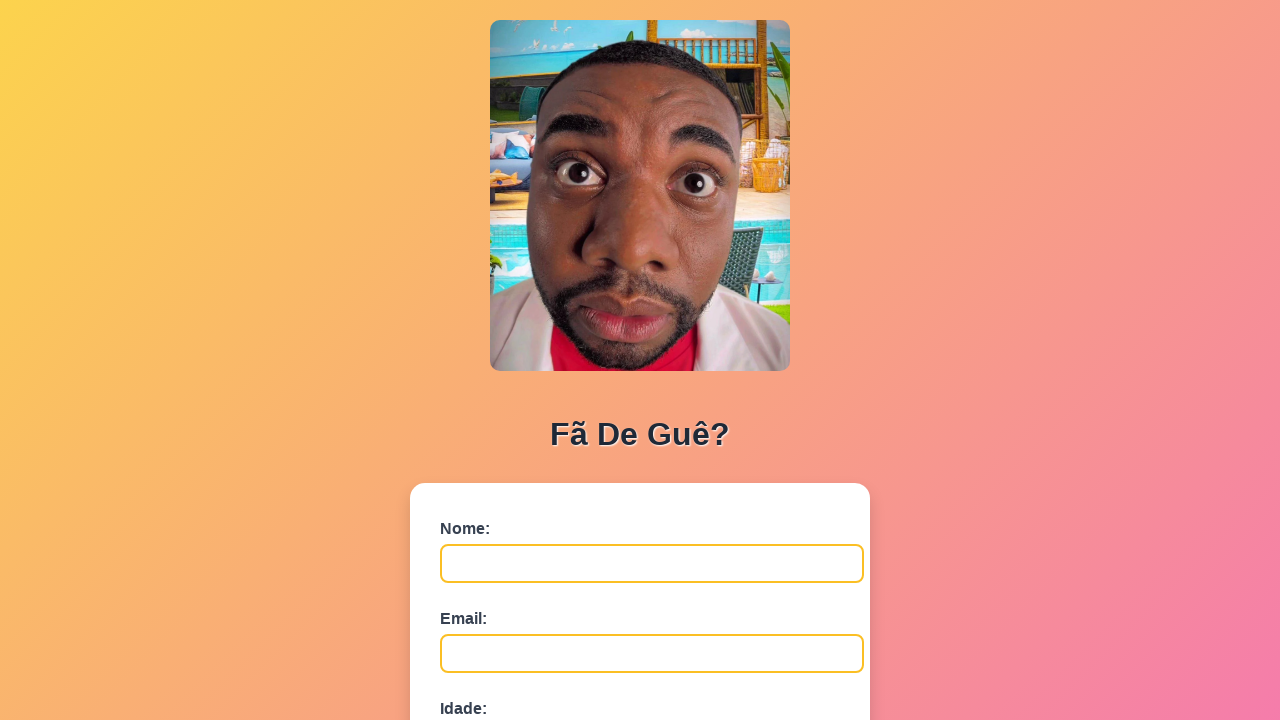

Verified that submit button is enabled
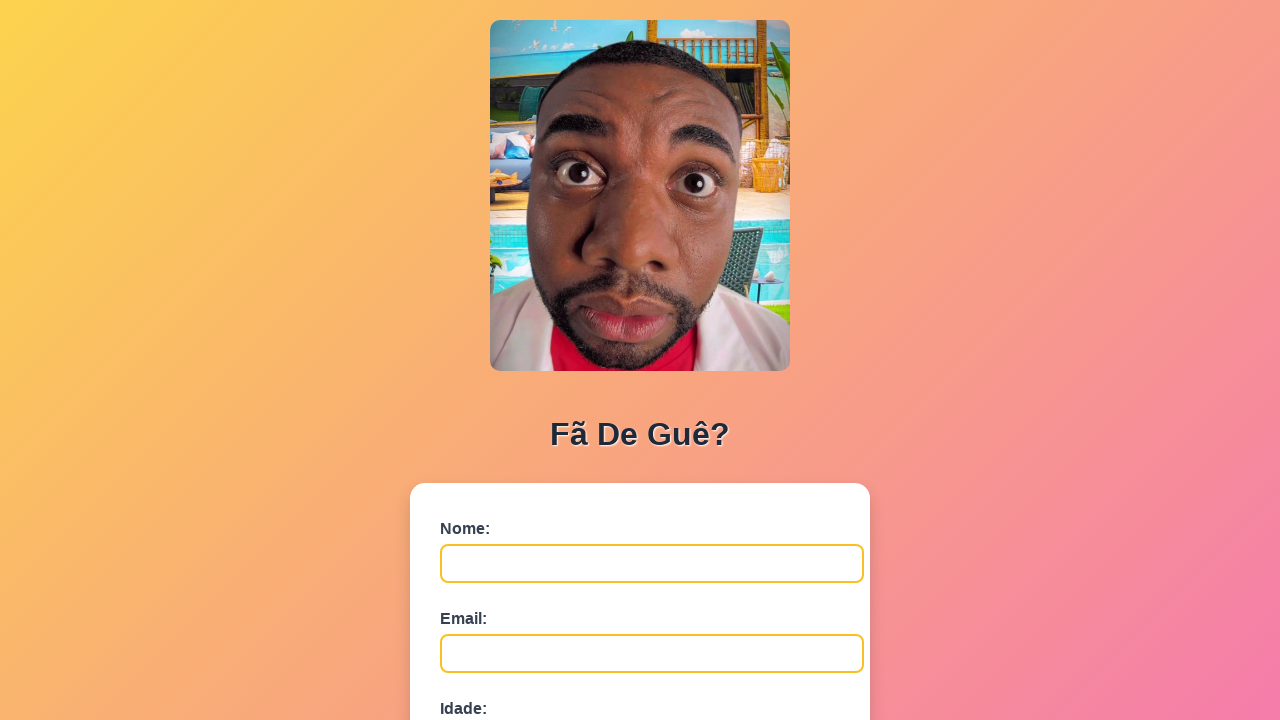

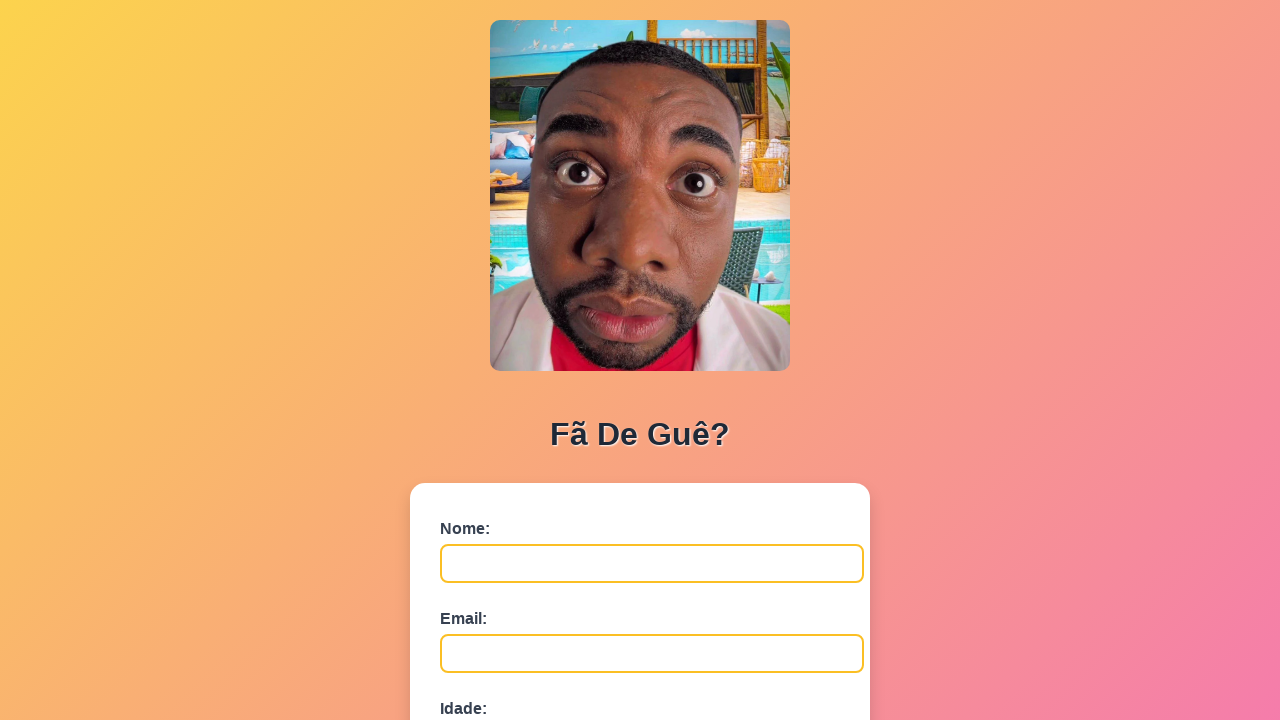